Navigates through Mars hemisphere pages, clicking on each hemisphere item to view detailed images, iterating through all four hemispheres

Starting URL: https://data-class-mars-hemispheres.s3.amazonaws.com/Mars_Hemispheres/index.html

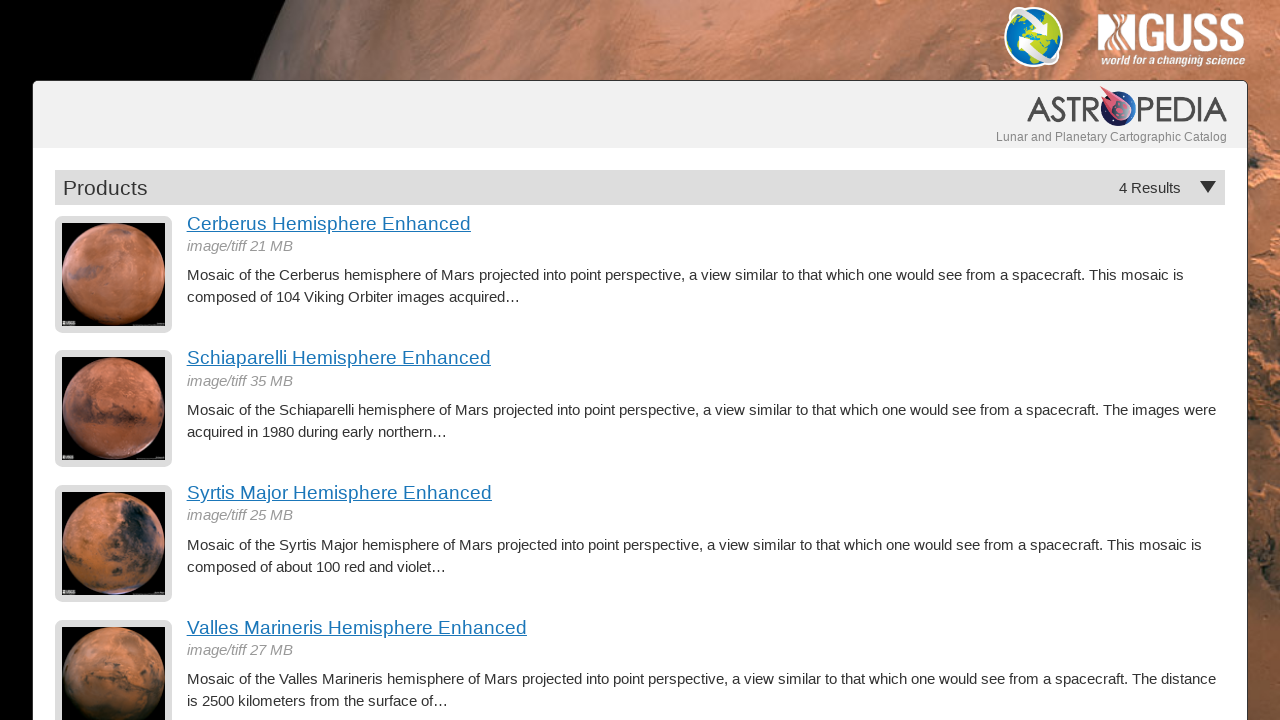

Waited for hemisphere items to load
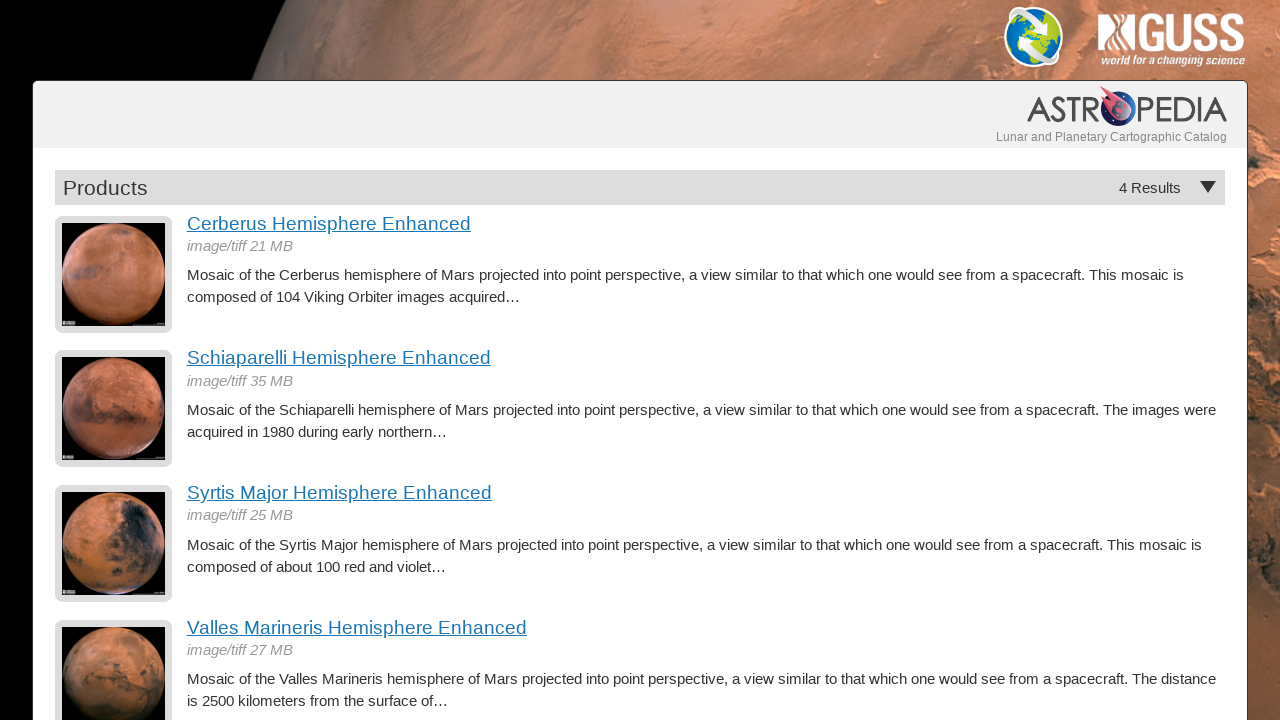

Found 4 hemisphere items on the page
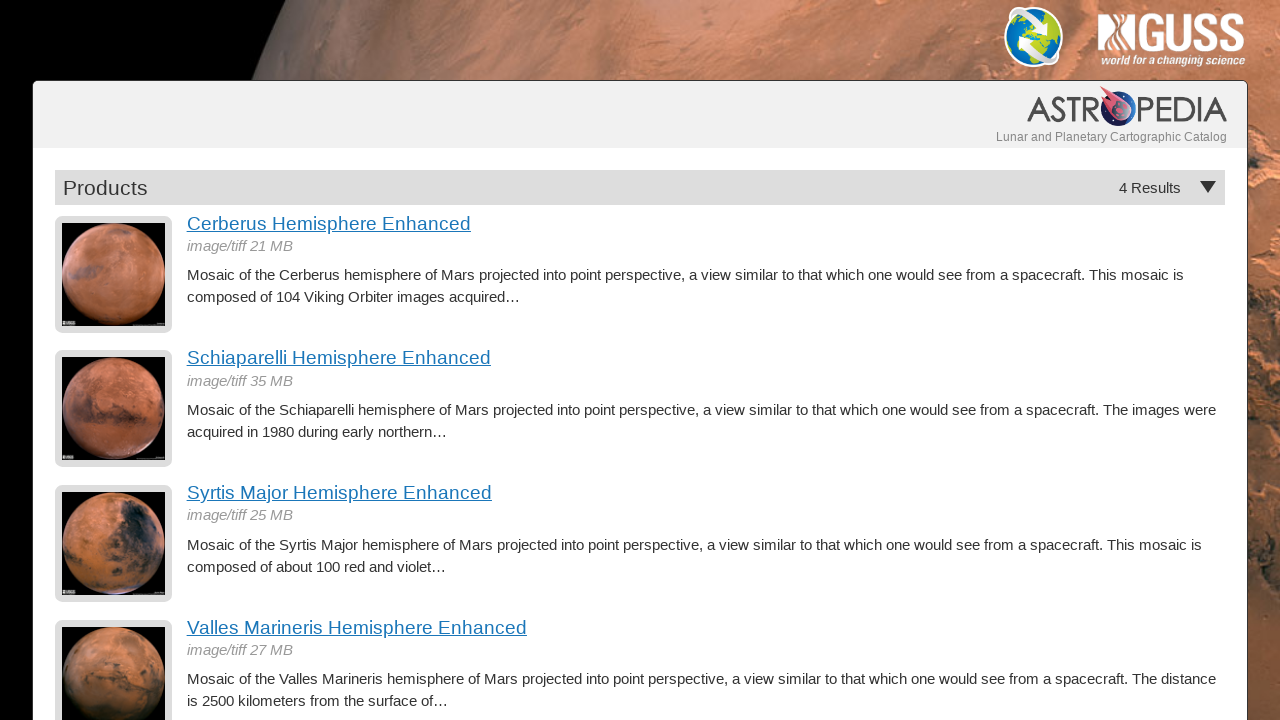

Clicked on hemisphere item 1 to view detailed image at (114, 274) on div.item >> nth=0 >> img
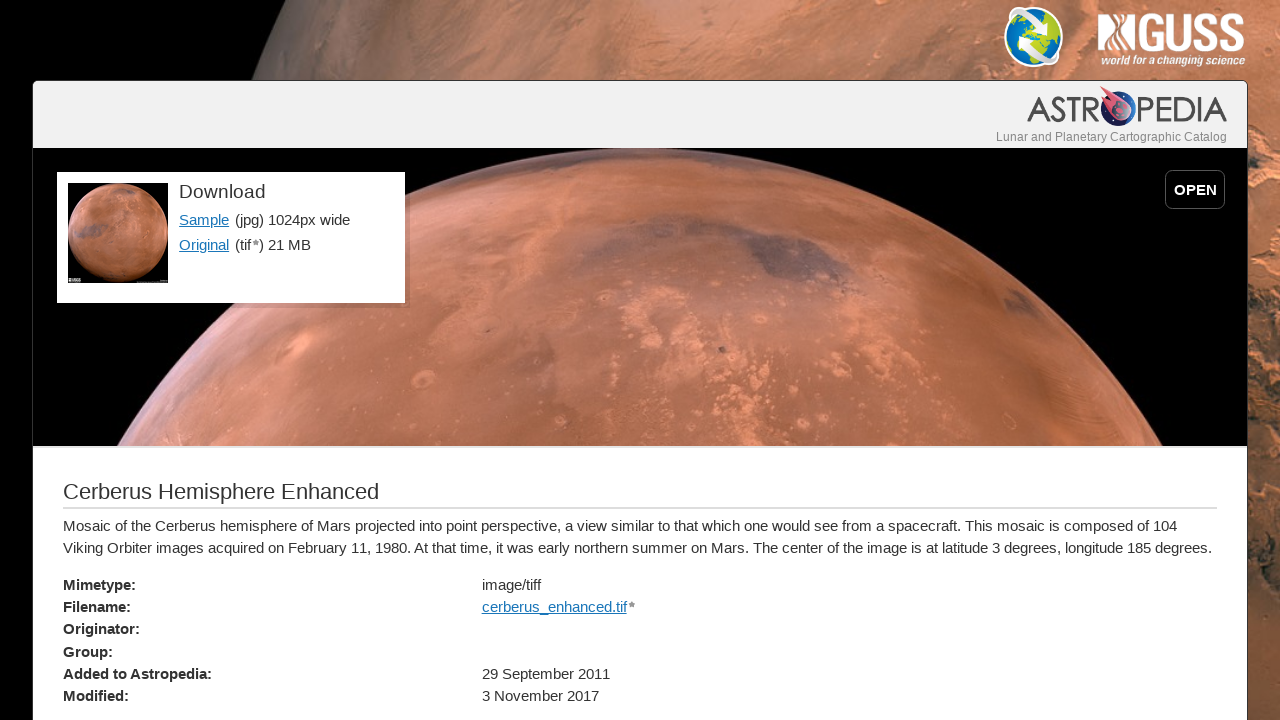

Hemisphere detail page loaded with title visible
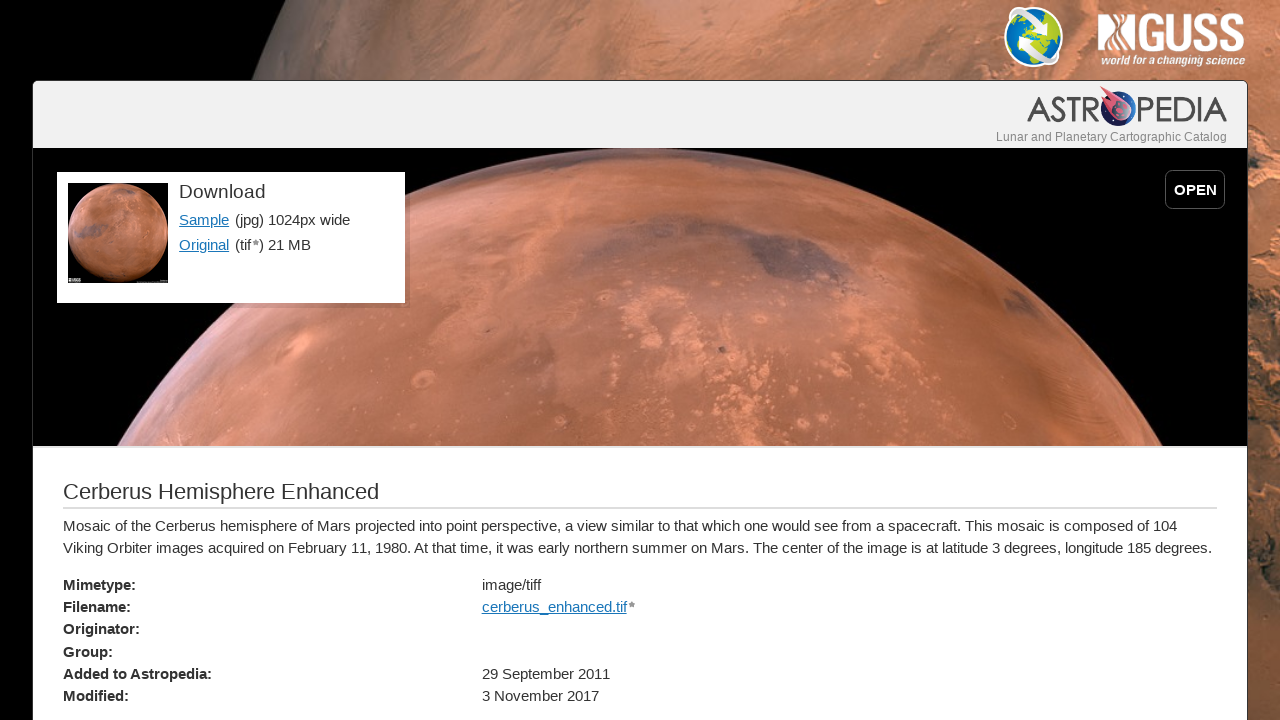

Sample link verified on hemisphere detail page
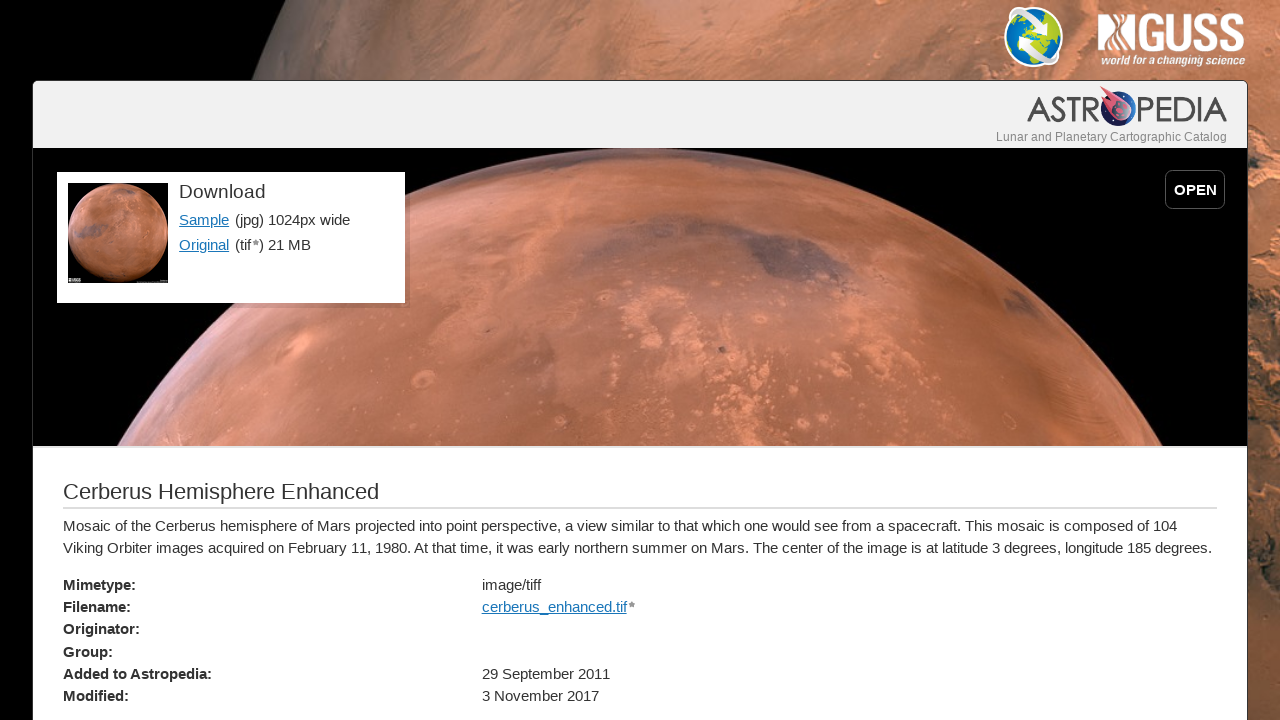

Navigated back to Mars hemispheres main page
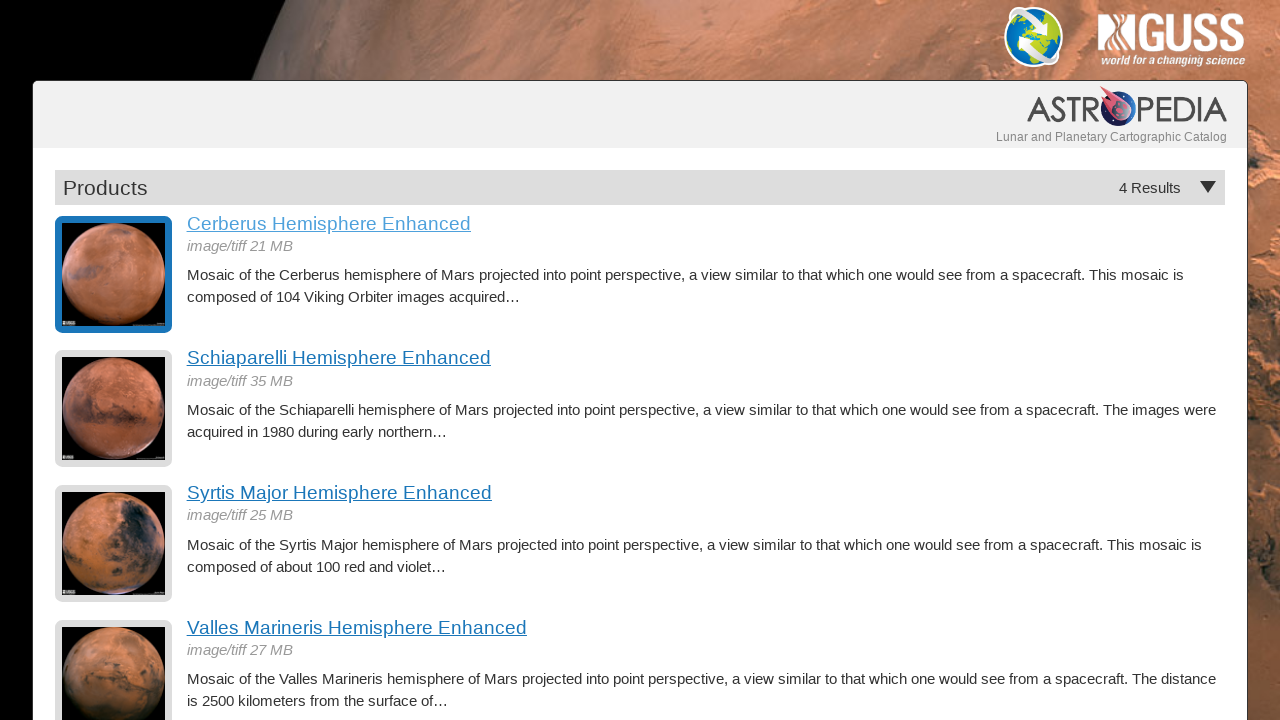

Hemisphere items reloaded on main page
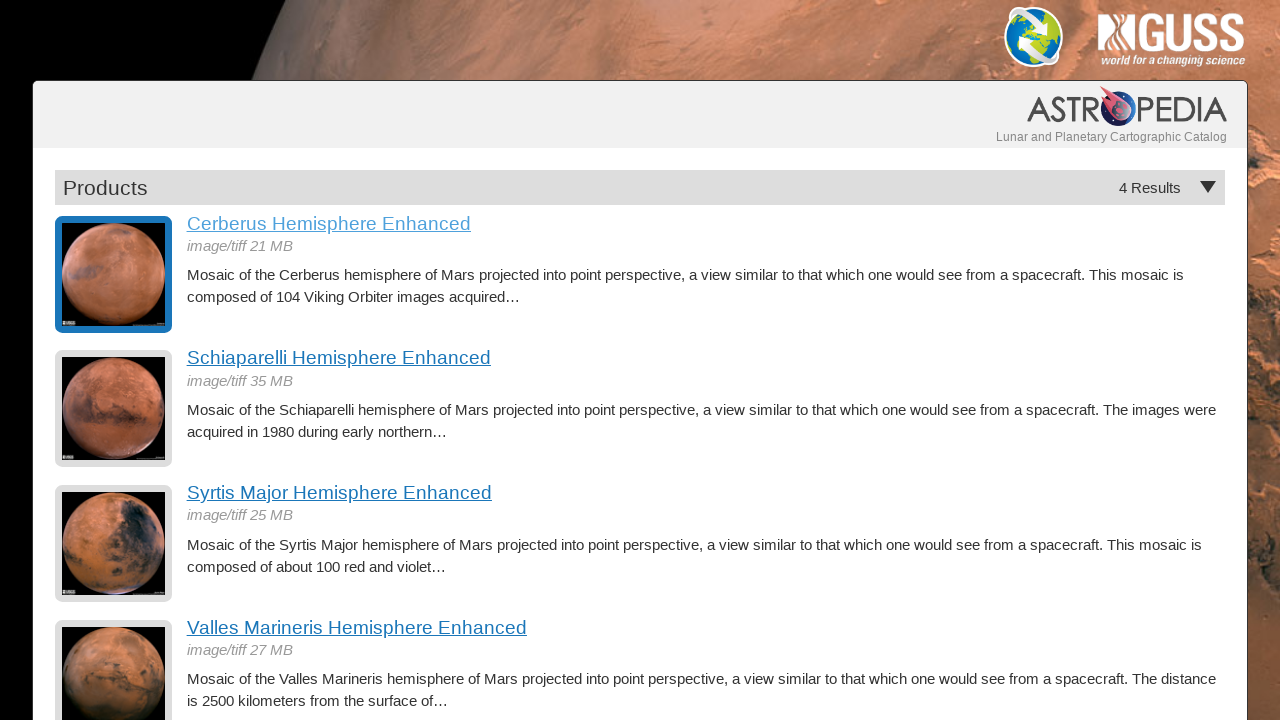

Clicked on hemisphere item 2 to view detailed image at (114, 409) on div.item >> nth=1 >> img
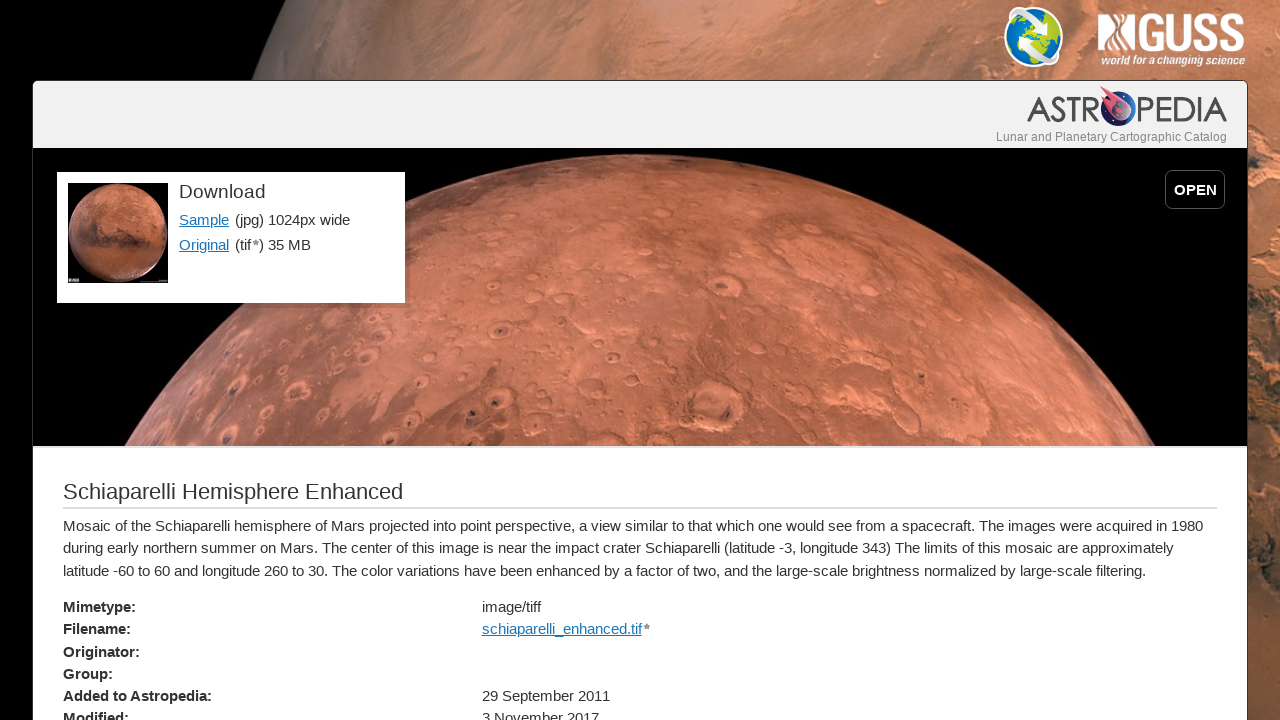

Hemisphere detail page loaded with title visible
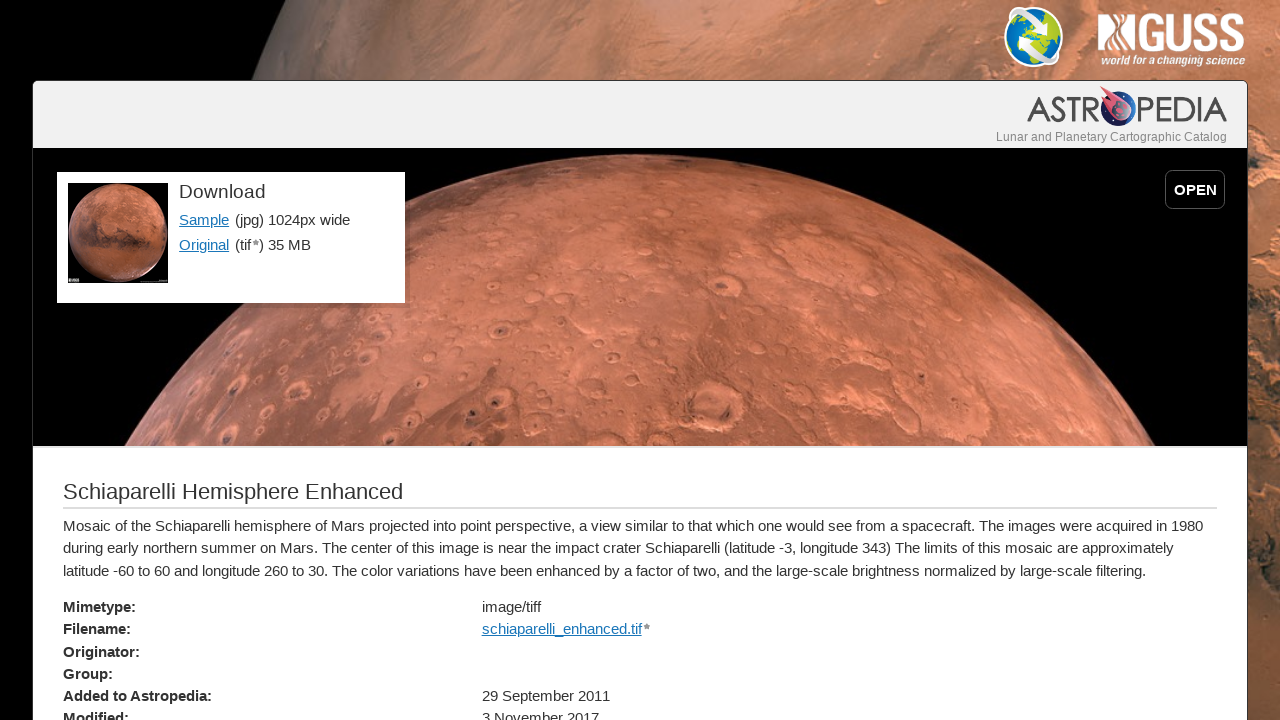

Sample link verified on hemisphere detail page
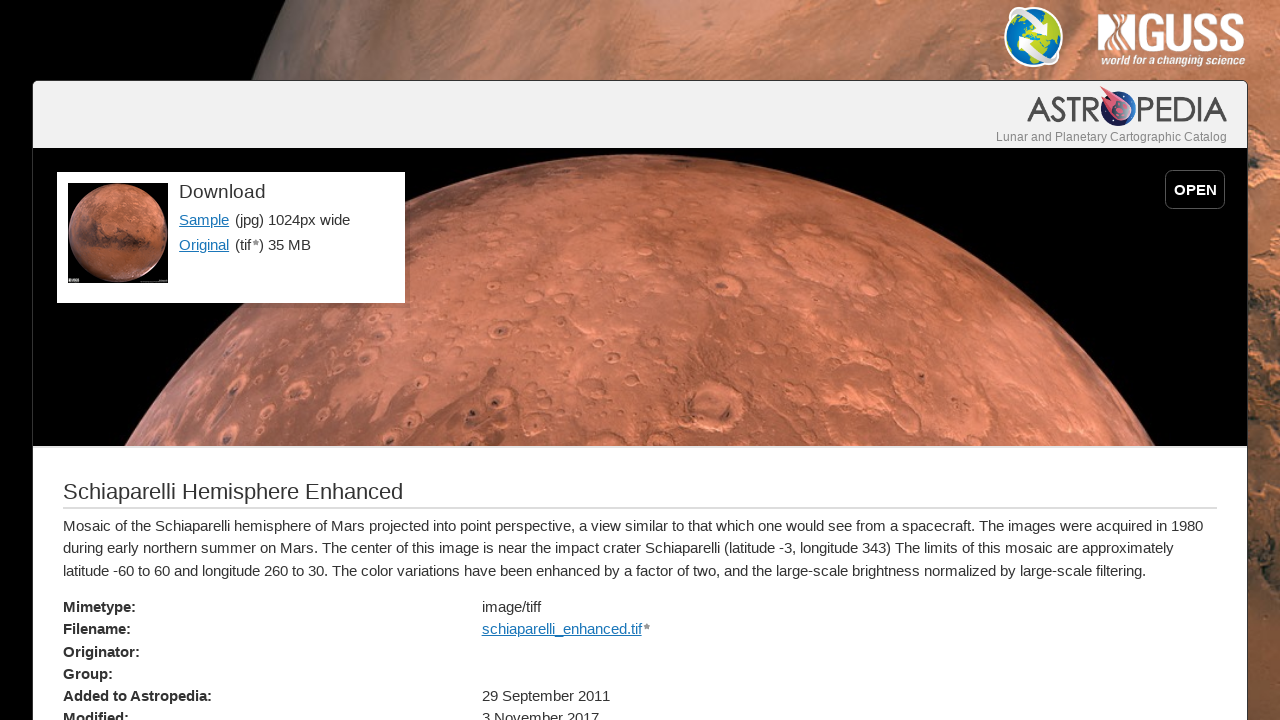

Navigated back to Mars hemispheres main page
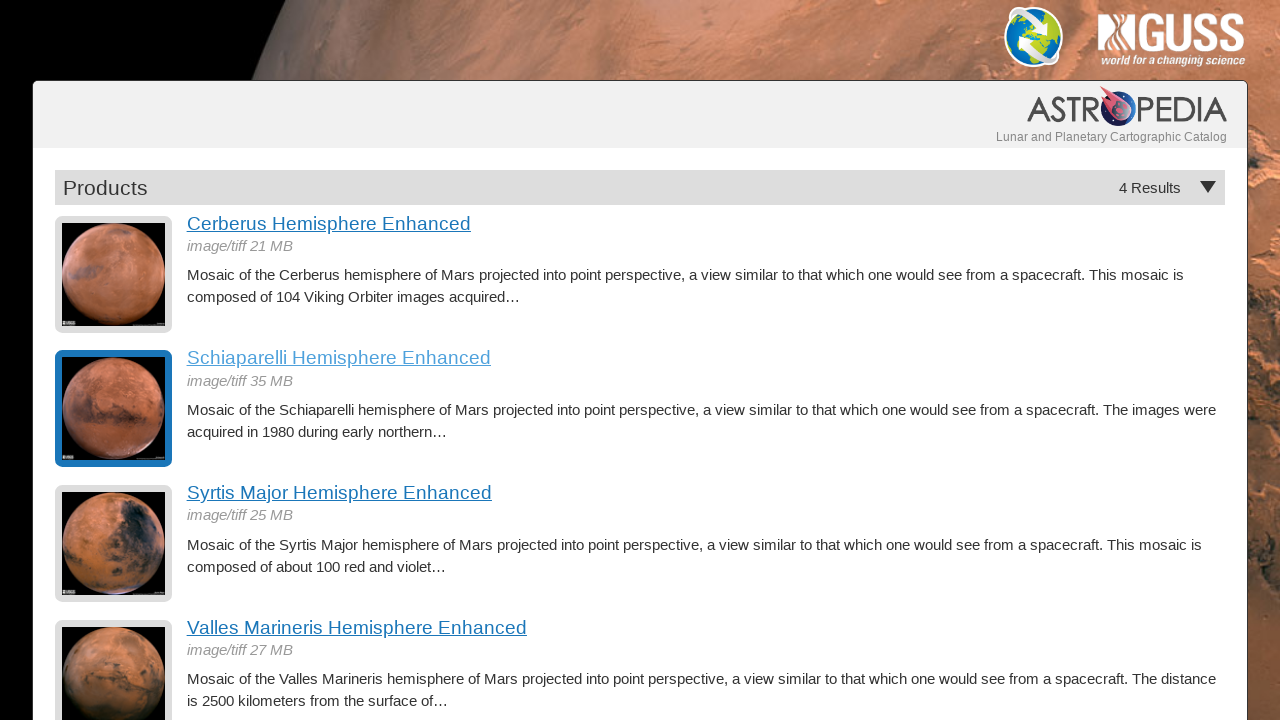

Hemisphere items reloaded on main page
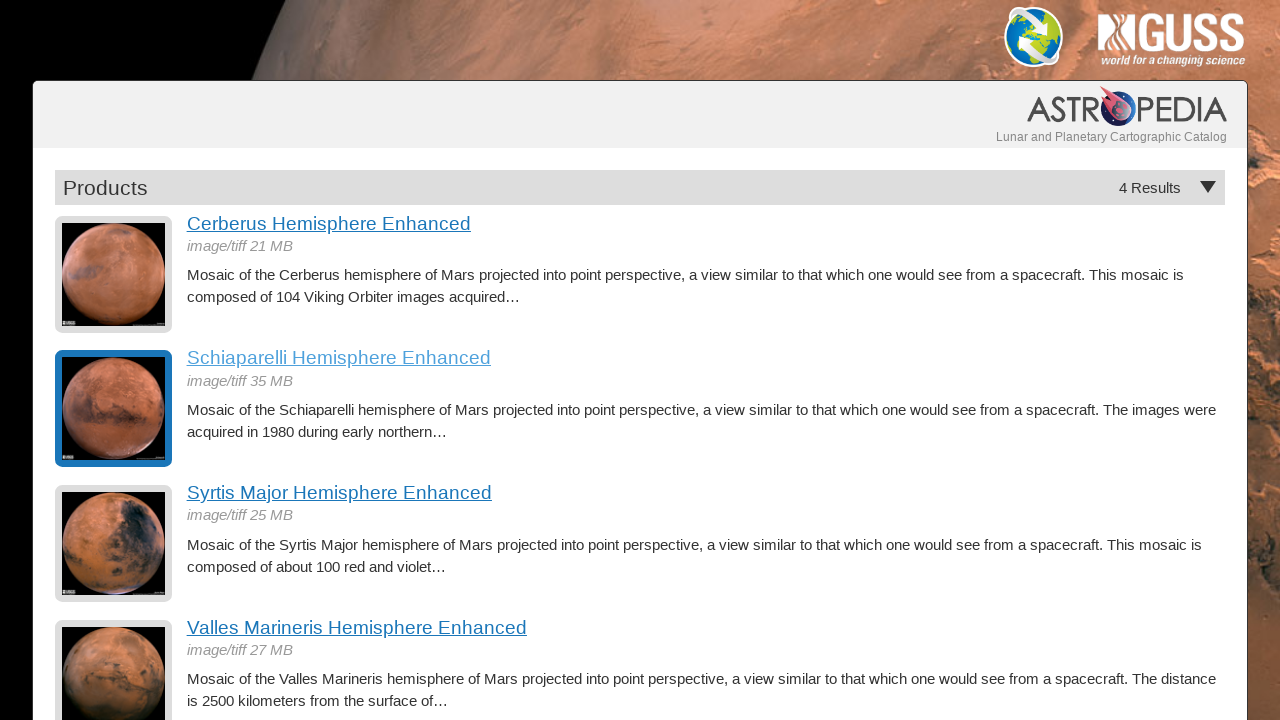

Clicked on hemisphere item 3 to view detailed image at (114, 544) on div.item >> nth=2 >> img
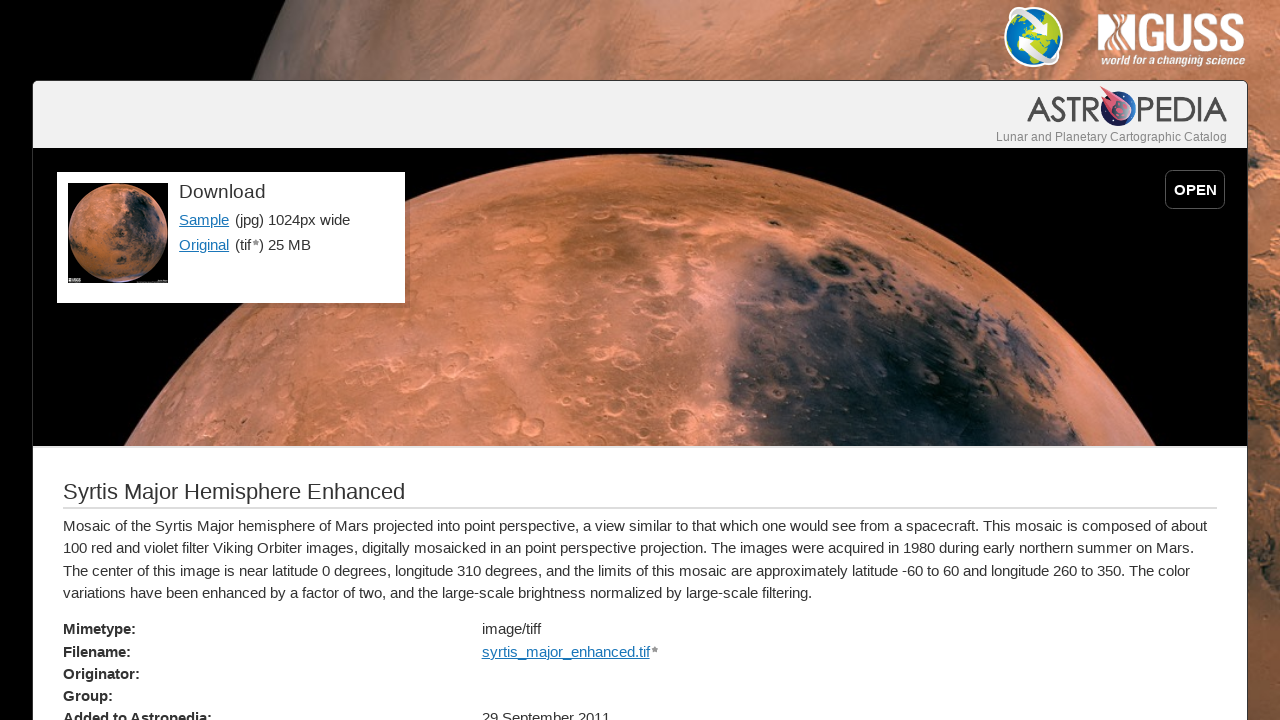

Hemisphere detail page loaded with title visible
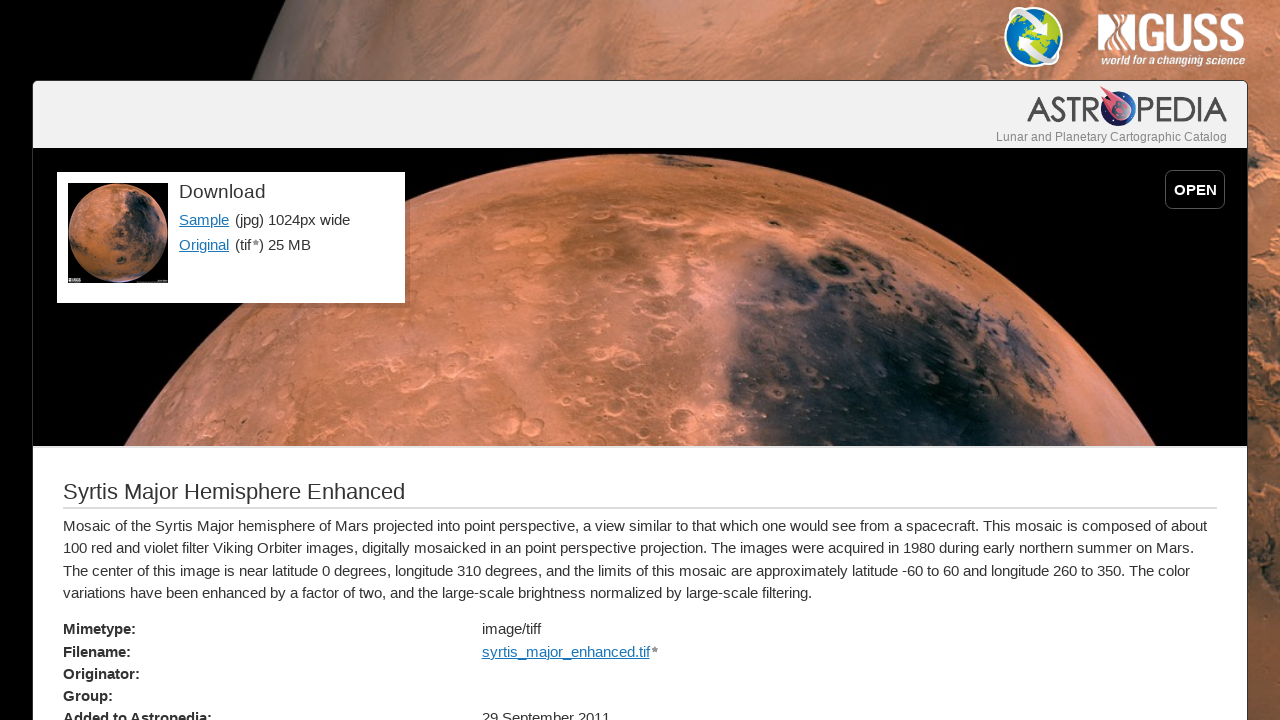

Sample link verified on hemisphere detail page
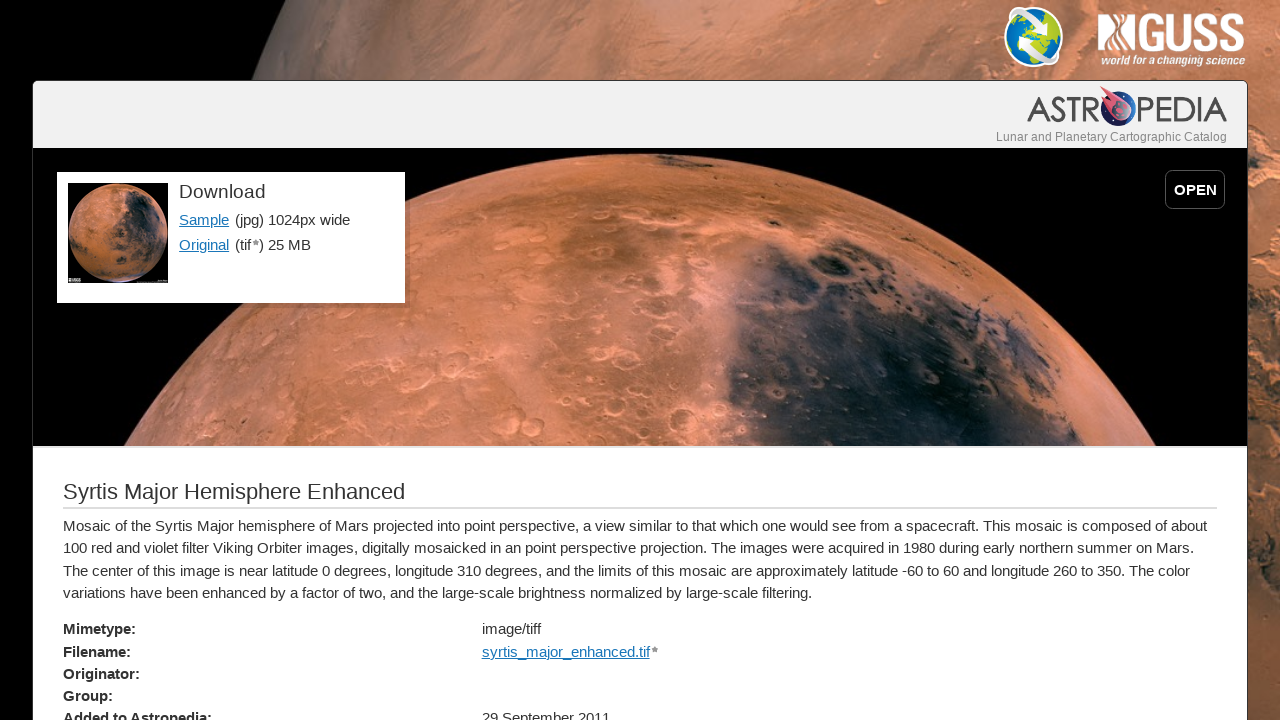

Navigated back to Mars hemispheres main page
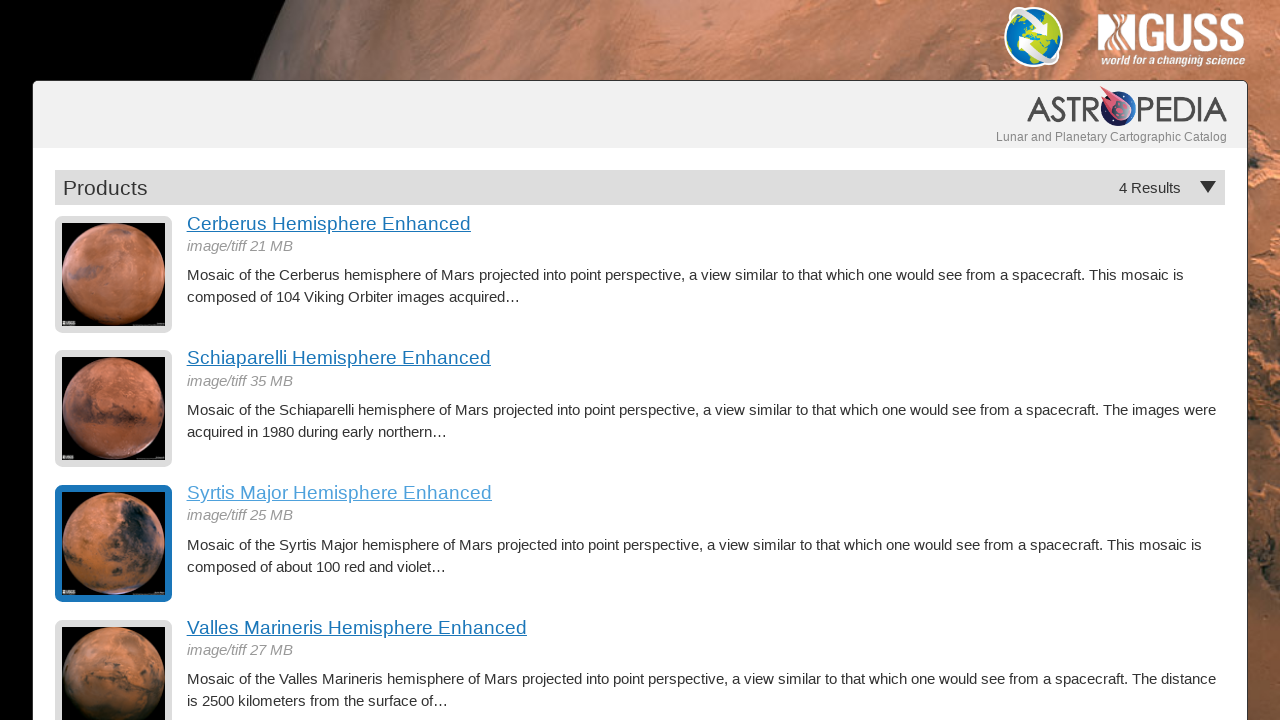

Hemisphere items reloaded on main page
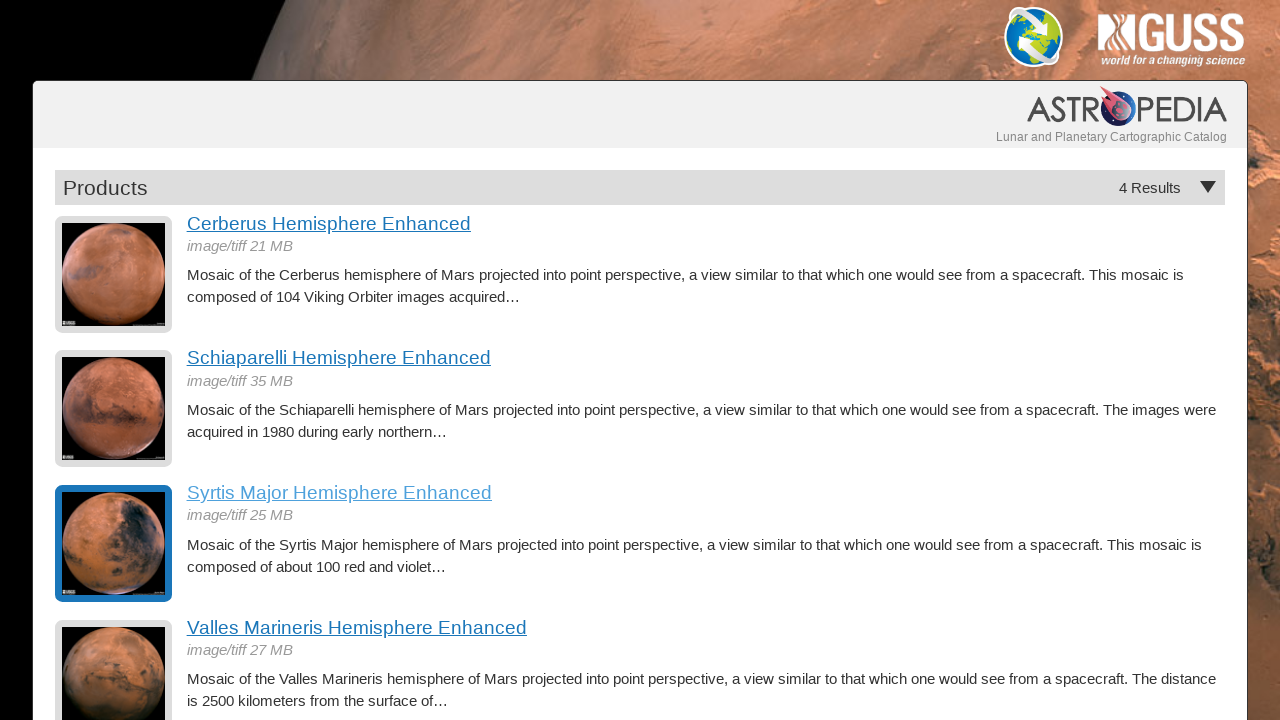

Clicked on hemisphere item 4 to view detailed image at (114, 662) on div.item >> nth=3 >> img
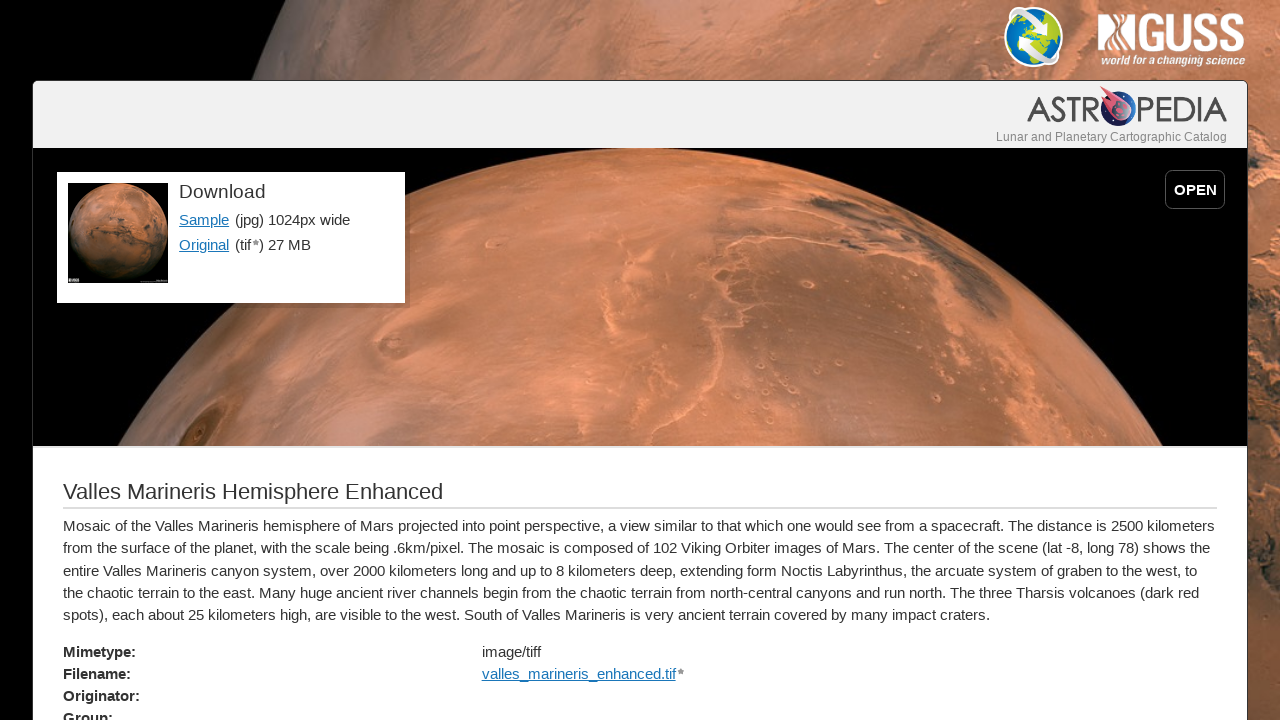

Hemisphere detail page loaded with title visible
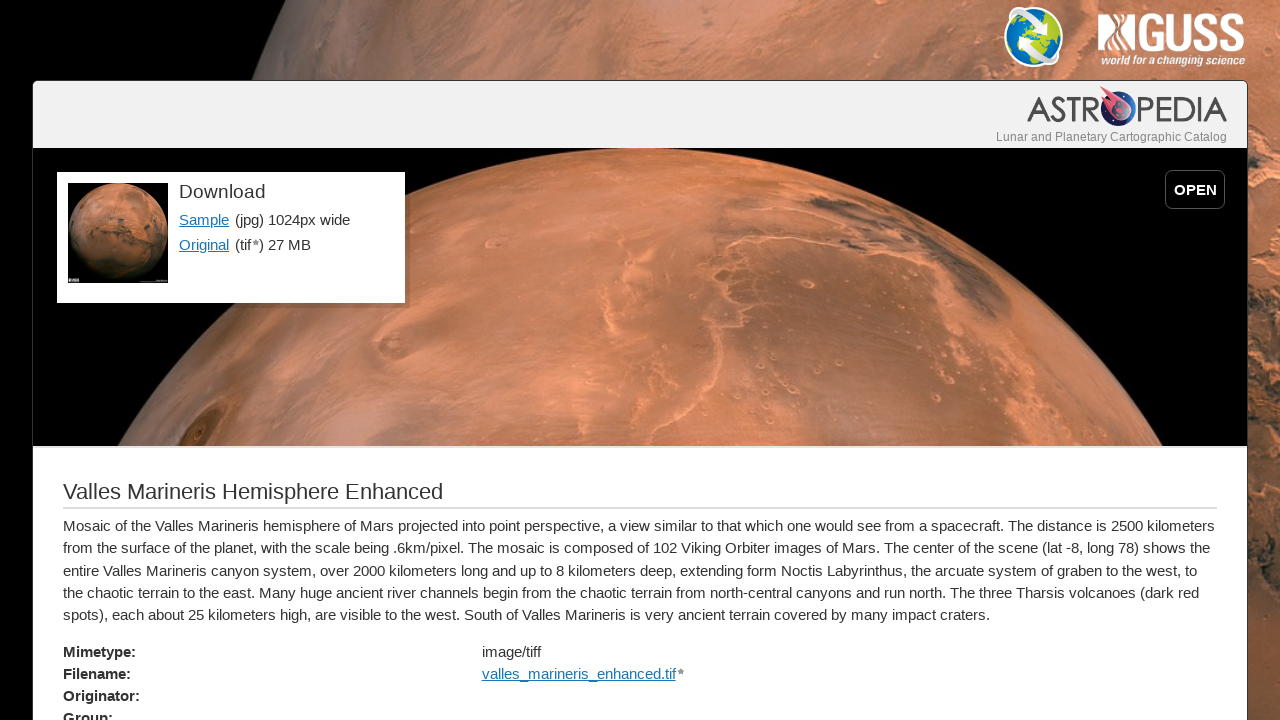

Sample link verified on hemisphere detail page
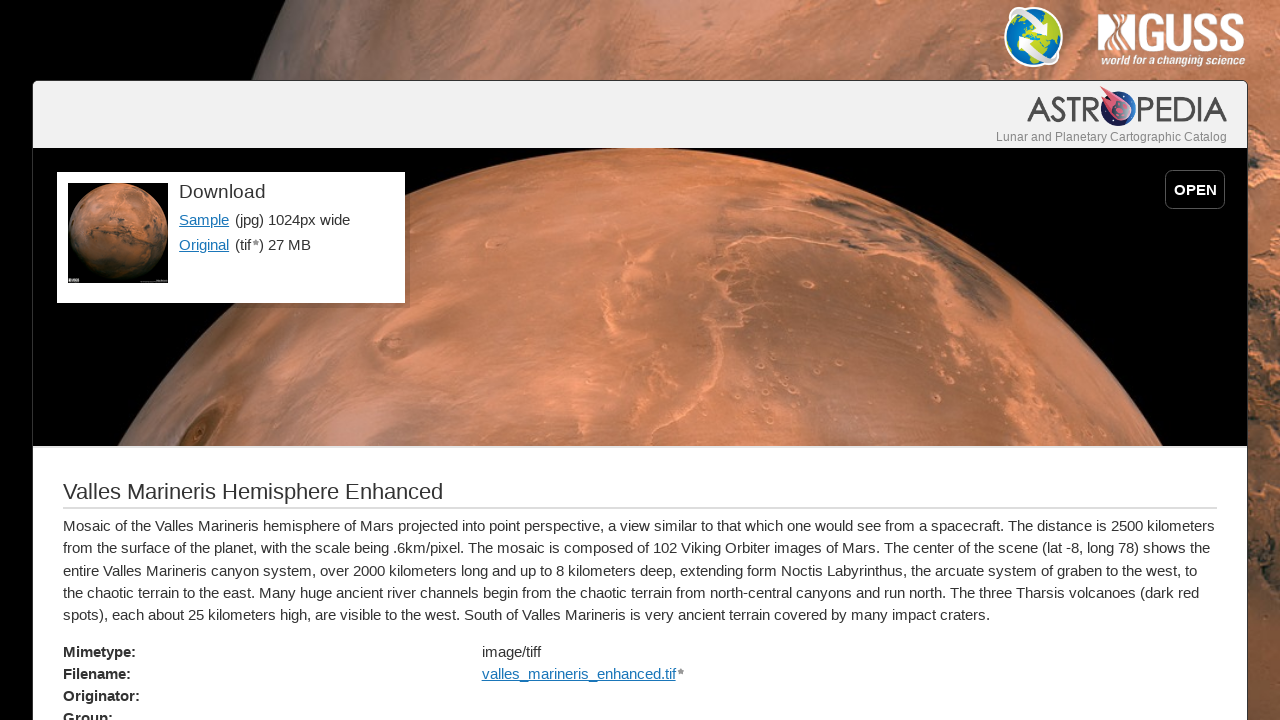

Navigated back to Mars hemispheres main page
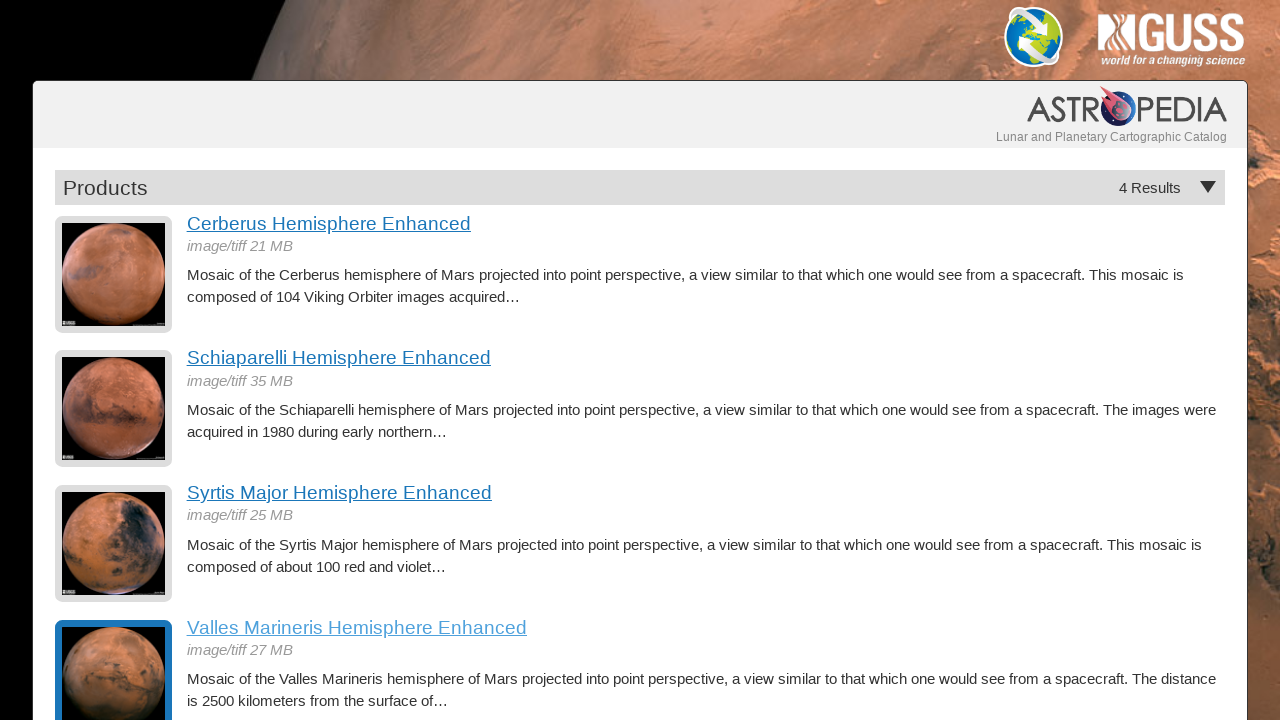

Hemisphere items reloaded on main page
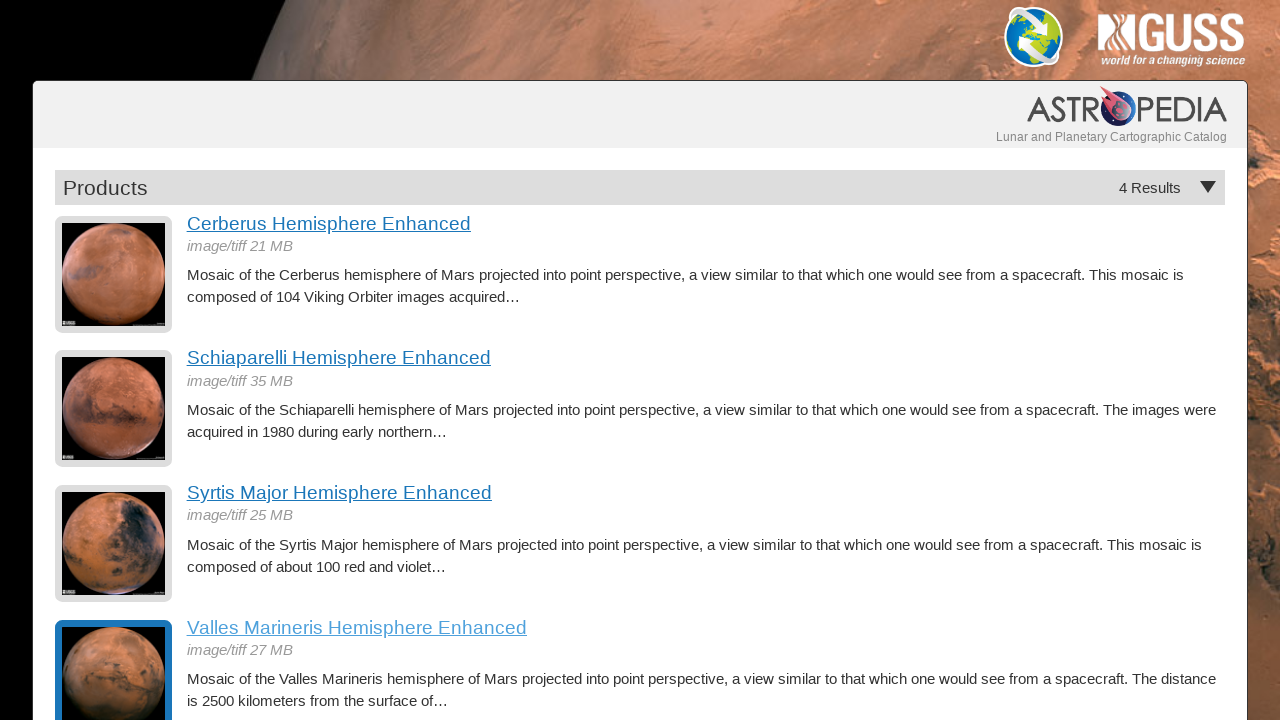

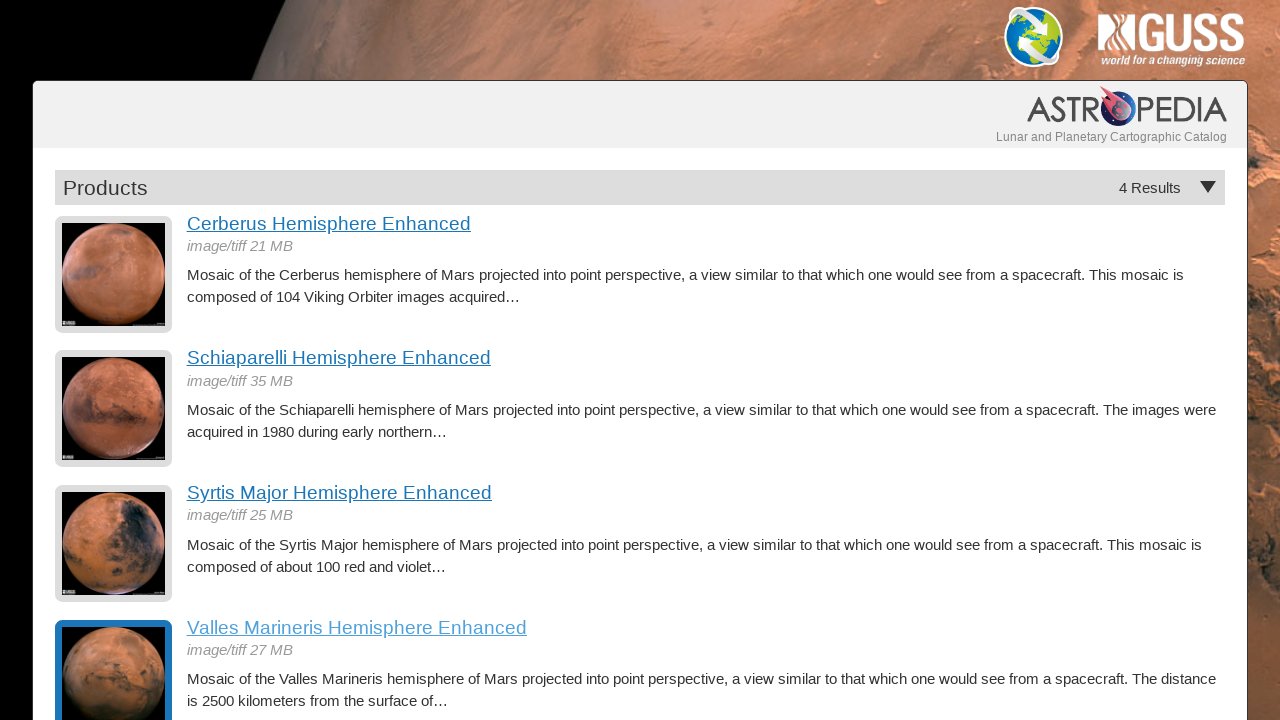